Tests that a todo item is removed when edited to an empty string

Starting URL: https://demo.playwright.dev/todomvc

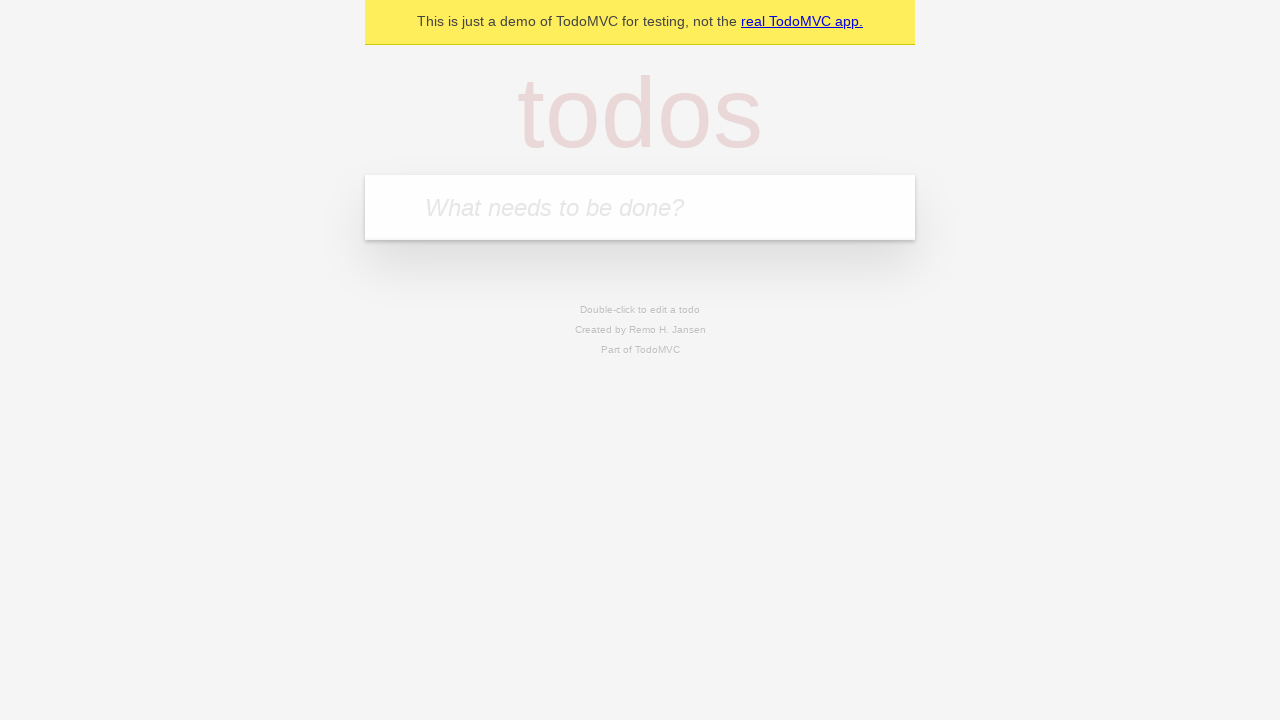

Filled todo input with 'buy some cheese' on internal:attr=[placeholder="What needs to be done?"i]
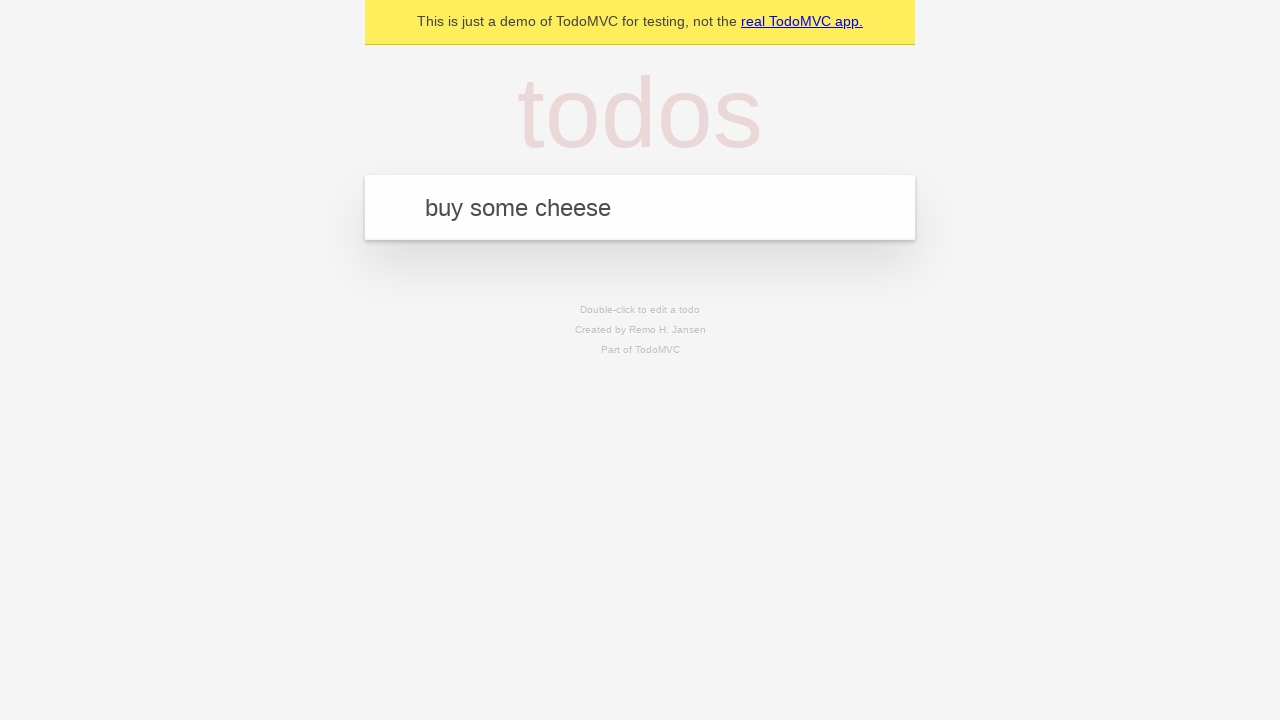

Pressed Enter to add first todo item on internal:attr=[placeholder="What needs to be done?"i]
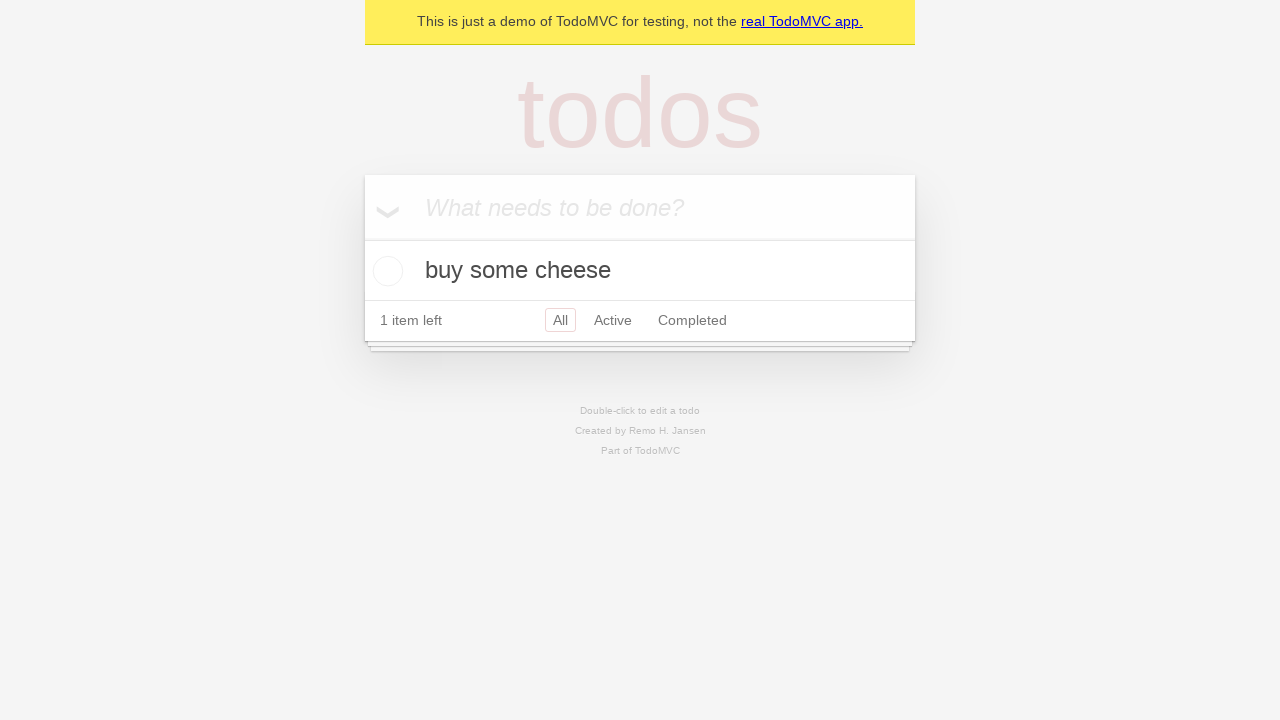

Filled todo input with 'feed the cat' on internal:attr=[placeholder="What needs to be done?"i]
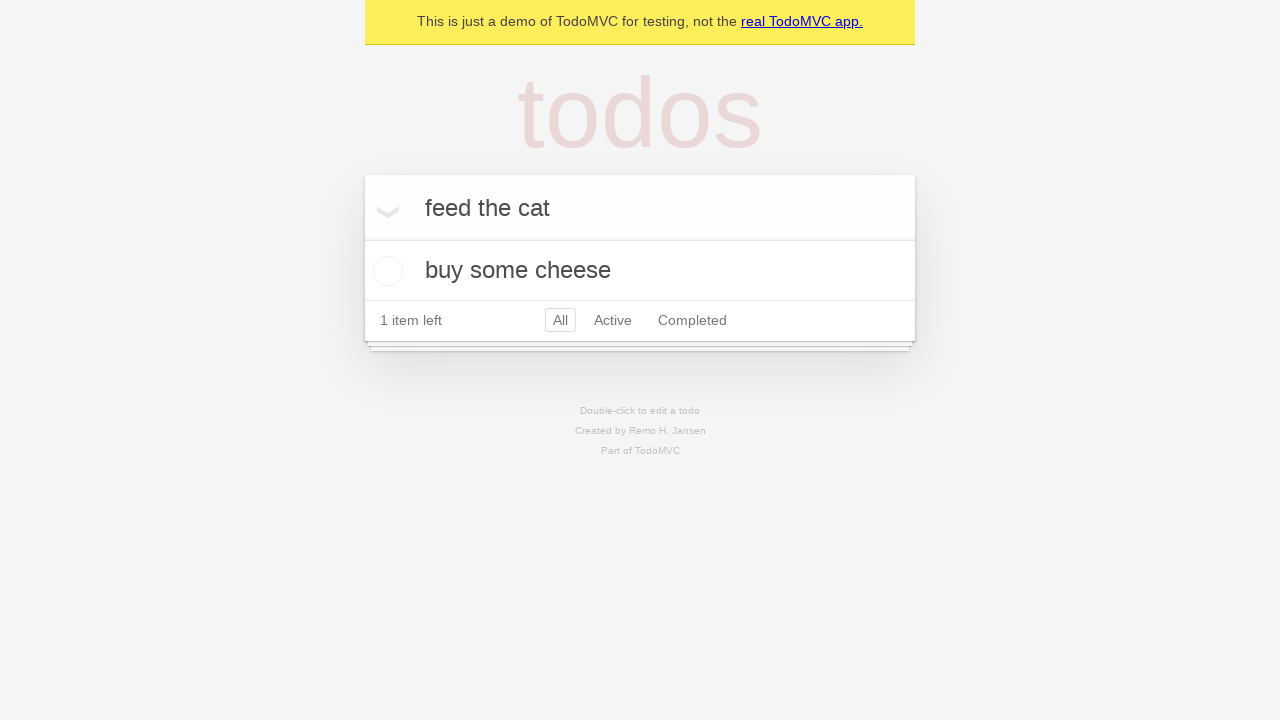

Pressed Enter to add second todo item on internal:attr=[placeholder="What needs to be done?"i]
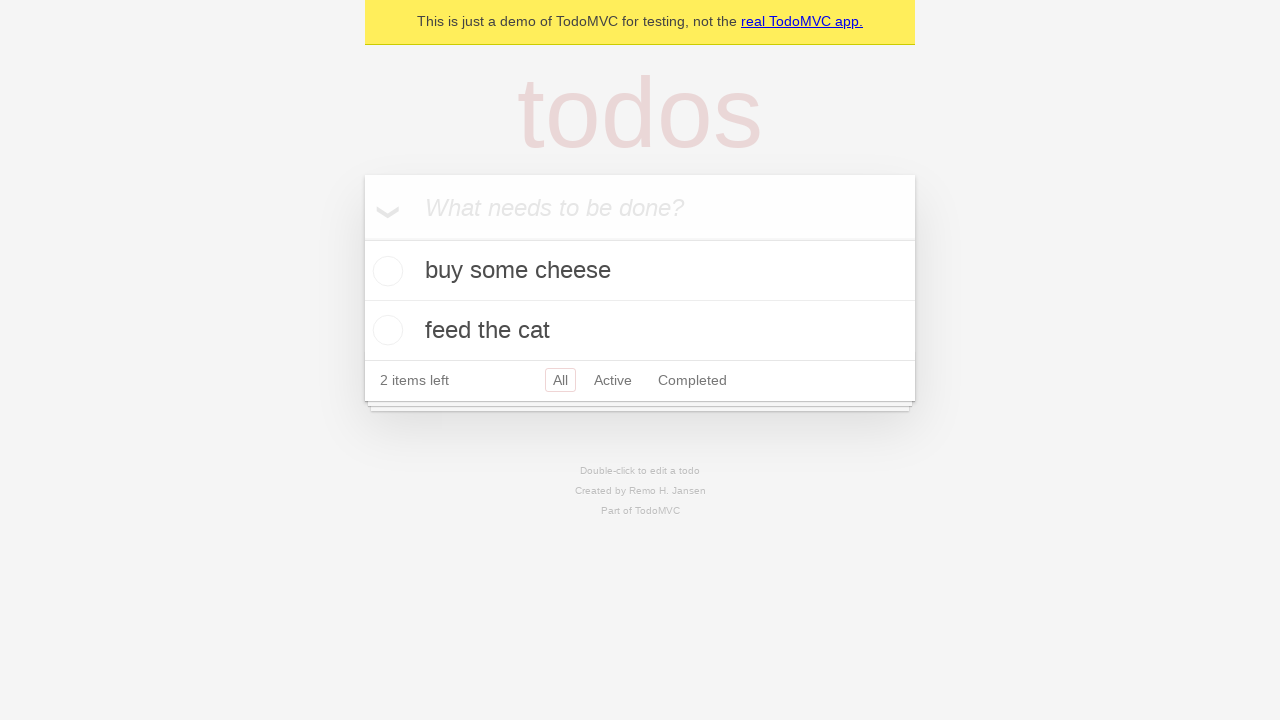

Filled todo input with 'book a doctors appointment' on internal:attr=[placeholder="What needs to be done?"i]
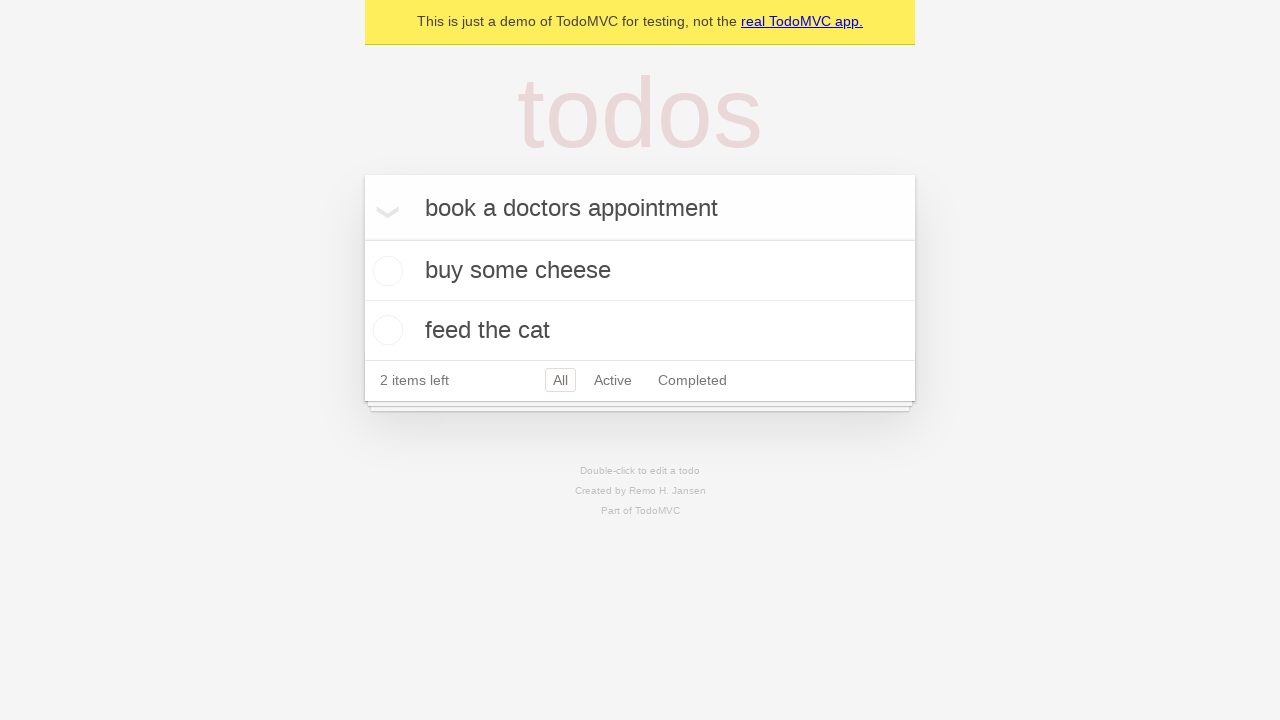

Pressed Enter to add third todo item on internal:attr=[placeholder="What needs to be done?"i]
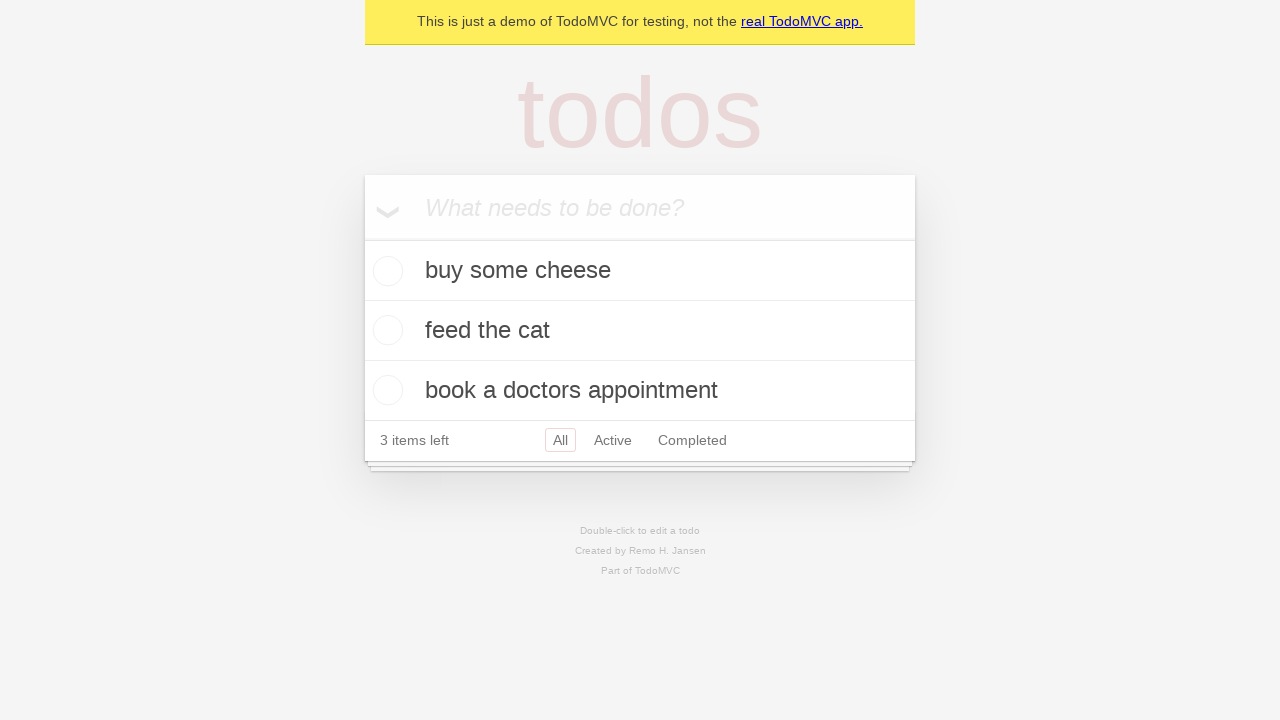

Double-clicked second todo item to enter edit mode at (640, 331) on internal:testid=[data-testid="todo-item"s] >> nth=1
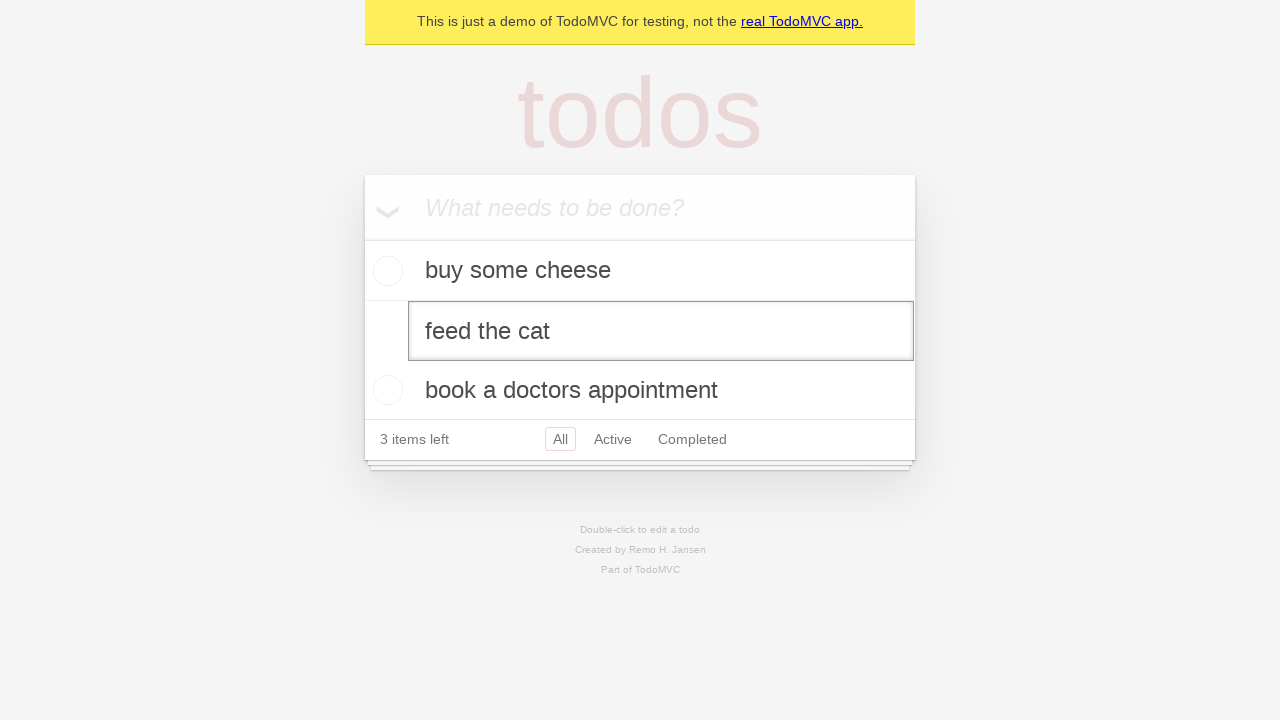

Cleared text from edit field on internal:testid=[data-testid="todo-item"s] >> nth=1 >> internal:role=textbox[nam
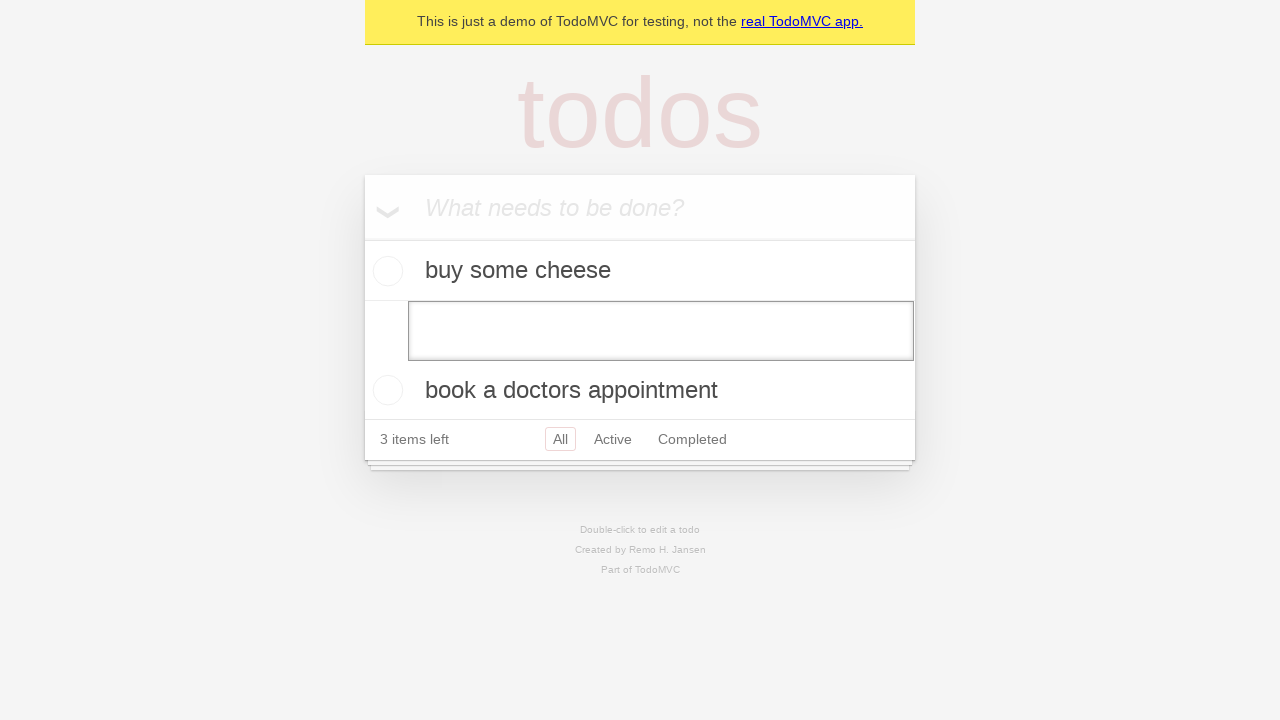

Pressed Enter to confirm edit with empty string - todo item should be removed on internal:testid=[data-testid="todo-item"s] >> nth=1 >> internal:role=textbox[nam
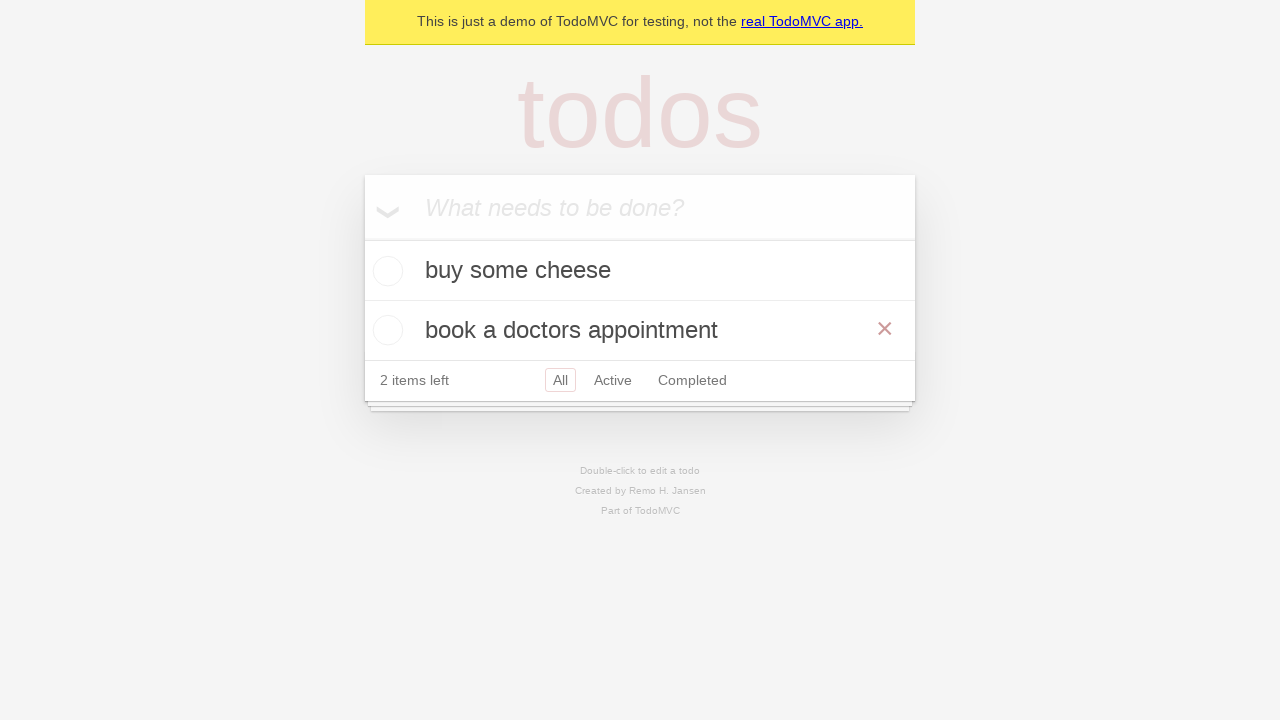

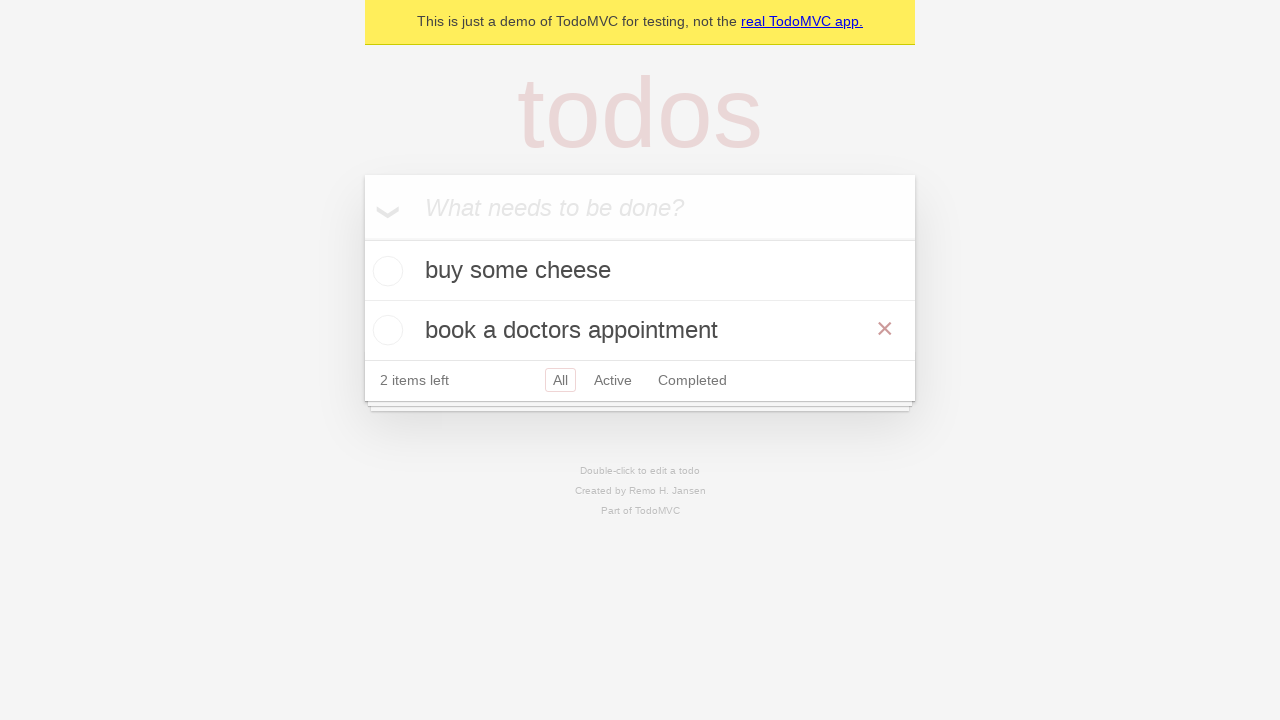